Tests entering a username into a name input field on an automation practice page

Starting URL: https://rahulshettyacademy.com/AutomationPractice/

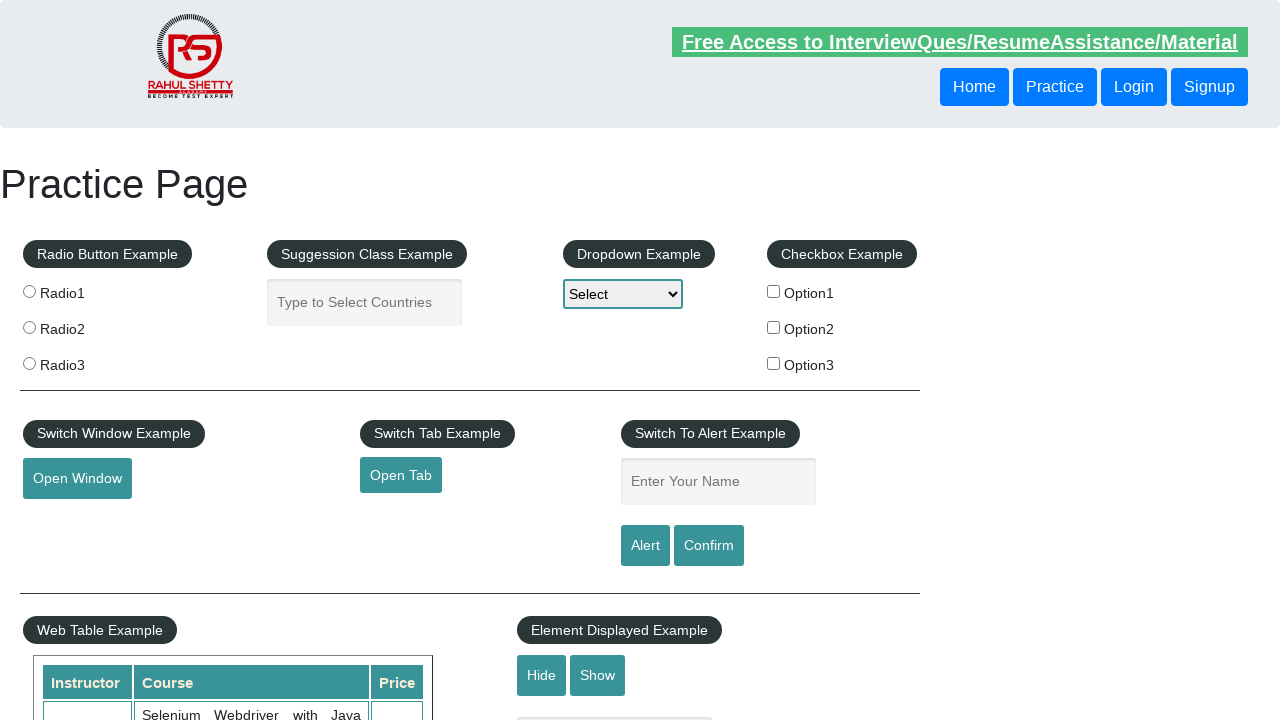

Navigated to automation practice page
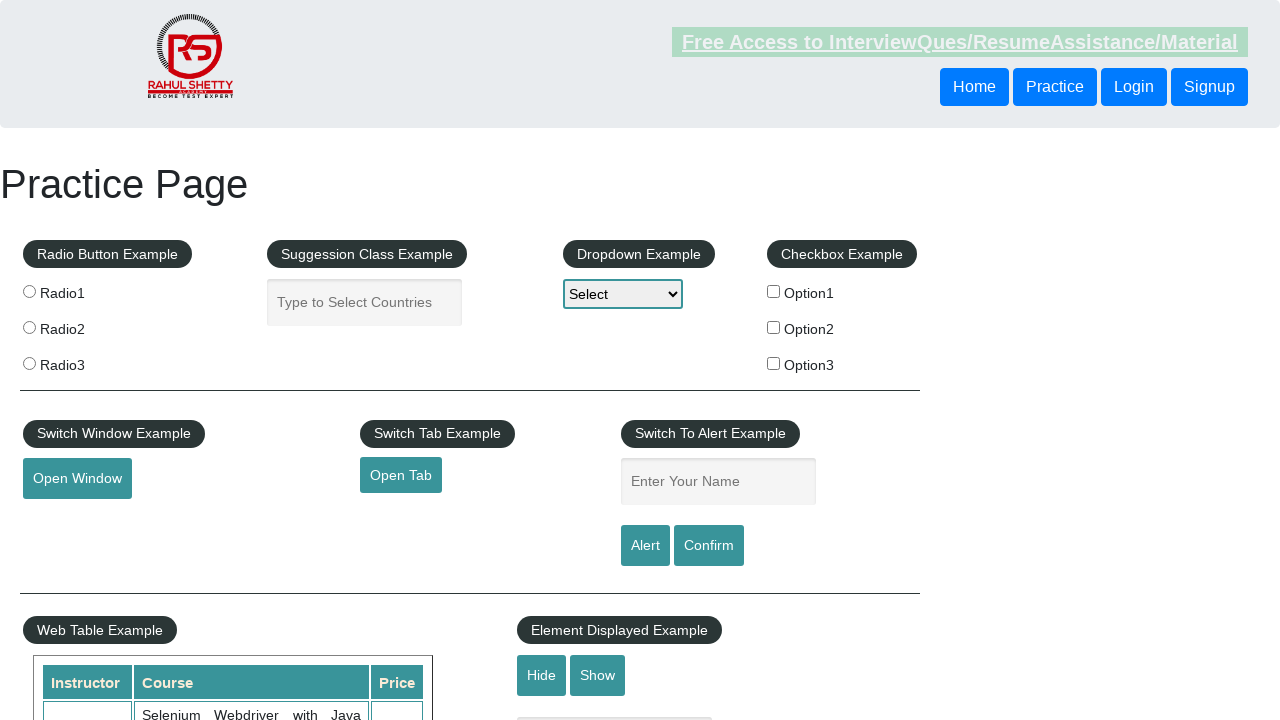

Entered 'Rudra' into the name input field on input#name
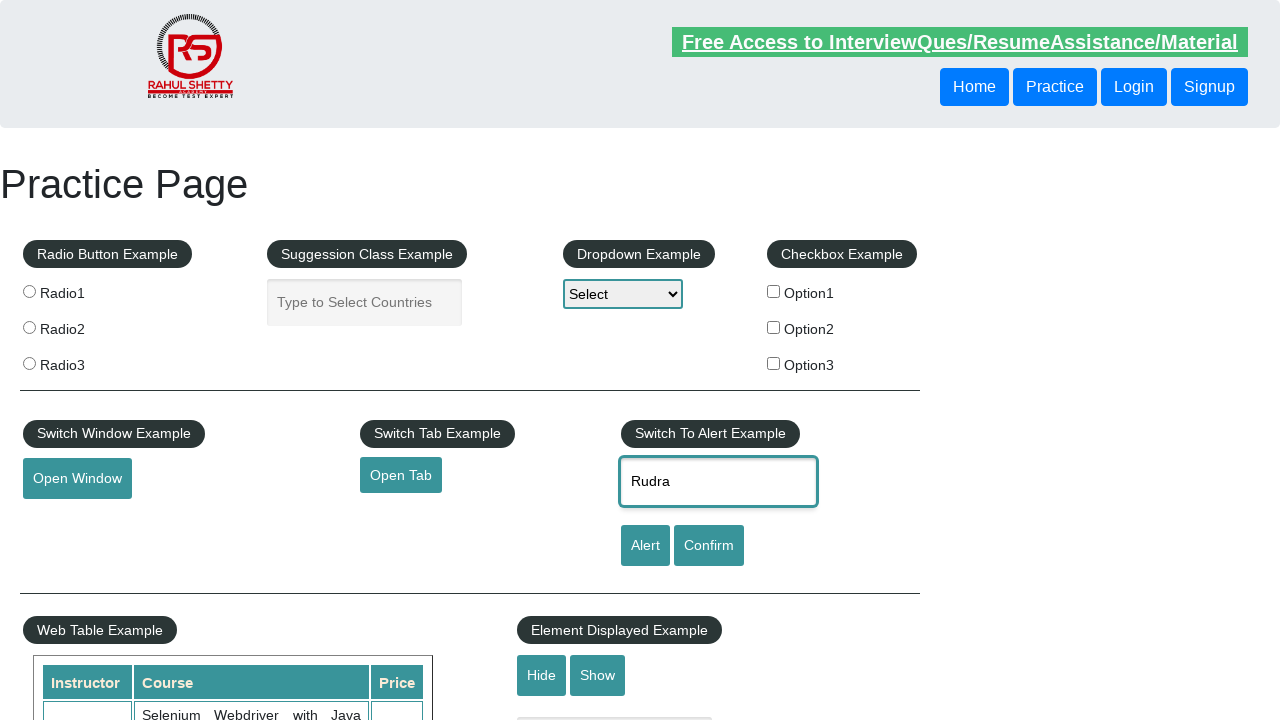

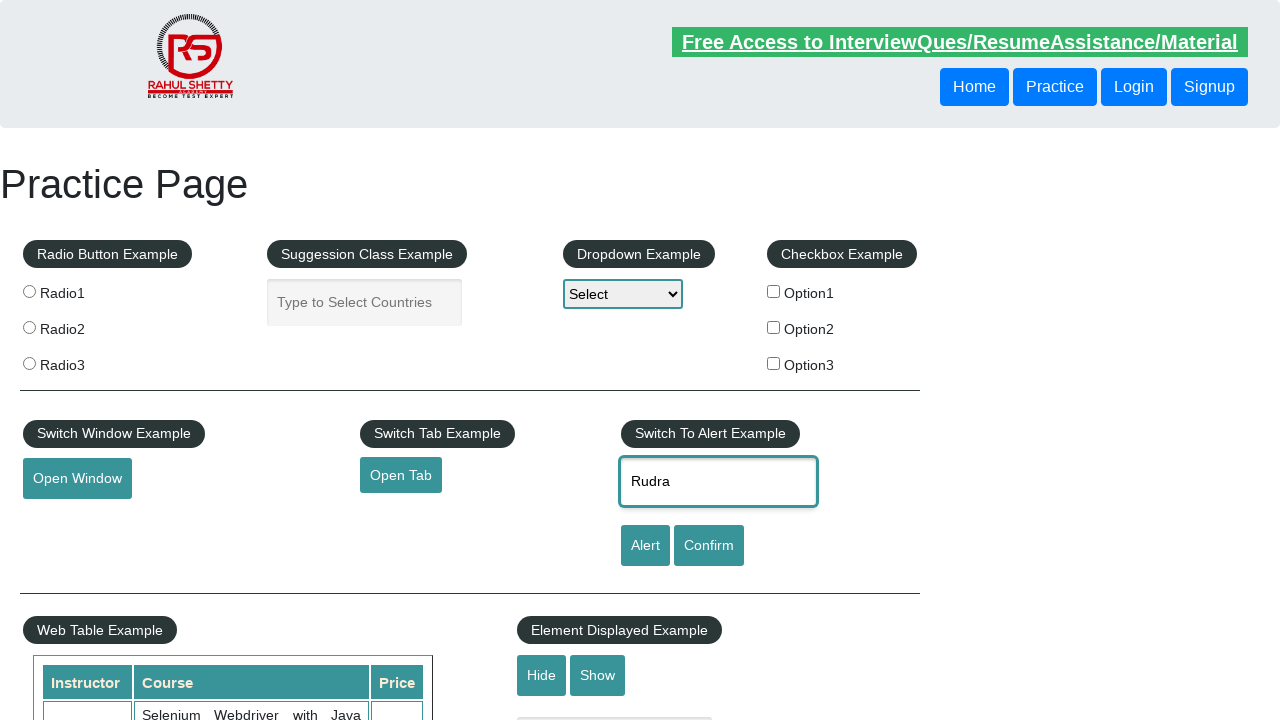